Tests form field interaction on an Angular practice page by filling the name field with text input

Starting URL: https://rahulshettyacademy.com/angularpractice/

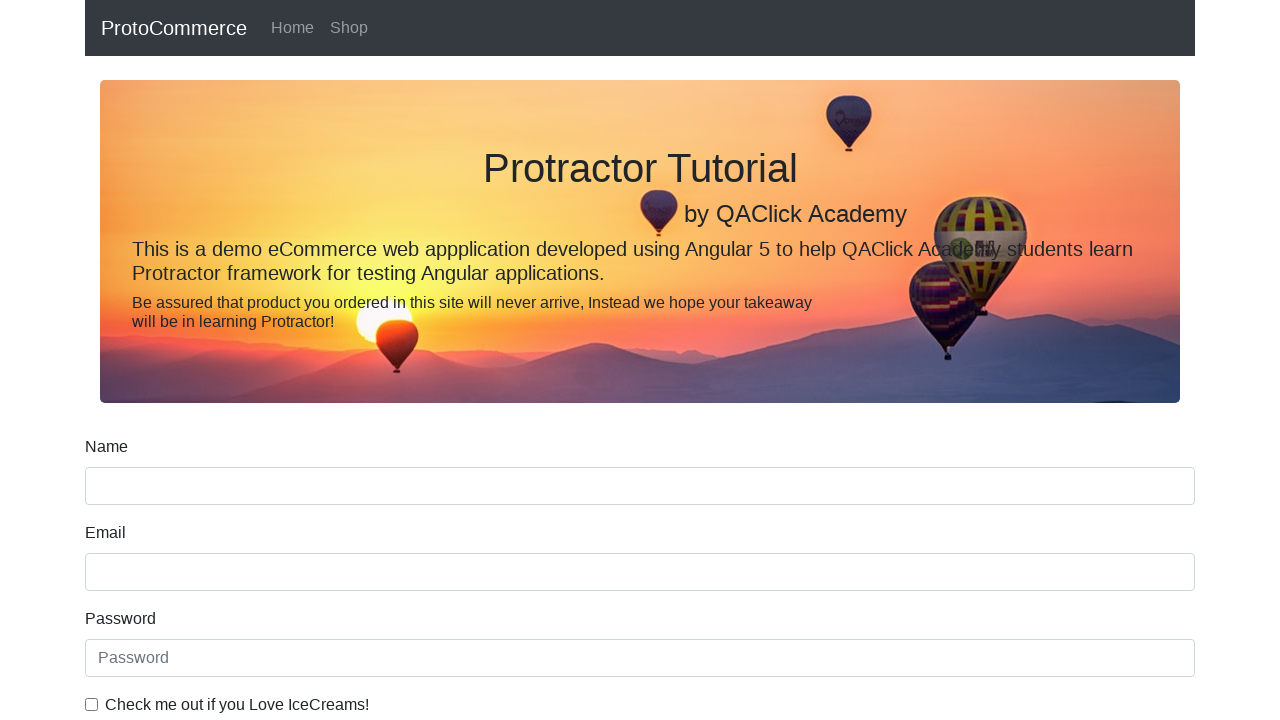

Filled name field with 'Roshan Ghadge' on input[name='name']
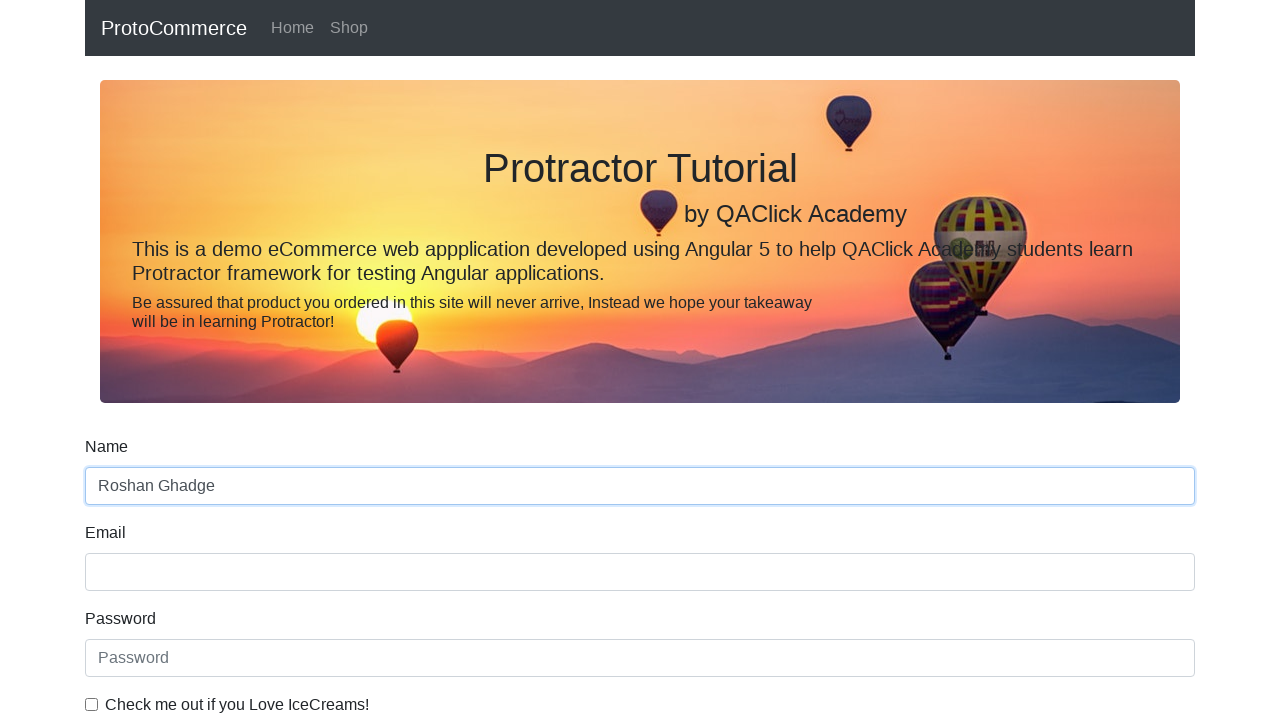

Waited 1000ms for input processing
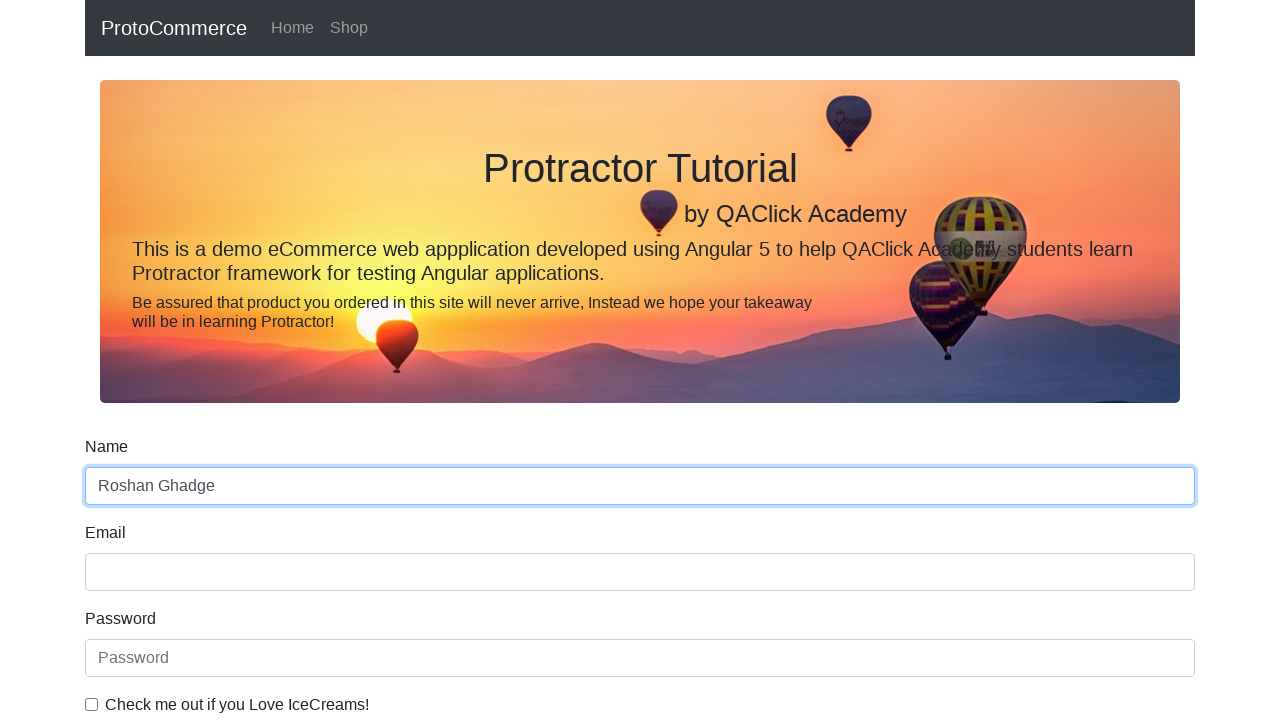

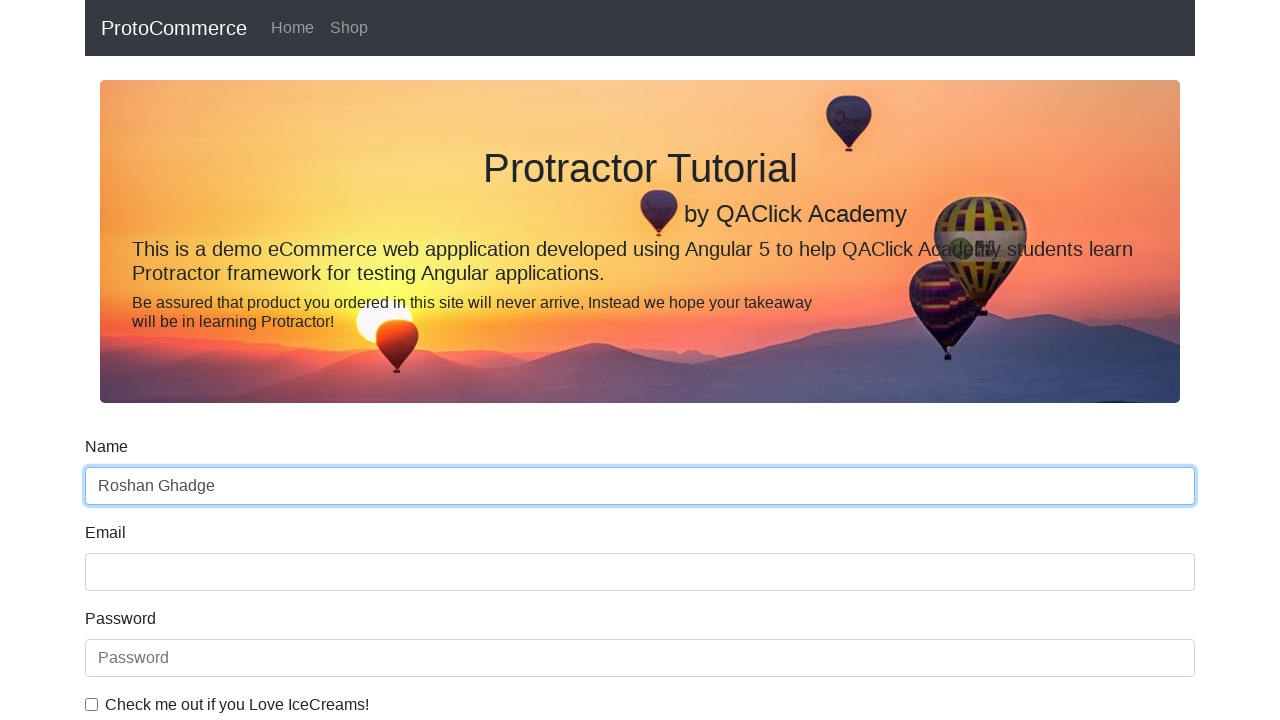